Tests the login form validation by clicking the login button without entering any credentials, verifying the behavior when username and password fields are empty.

Starting URL: https://www.saucedemo.com/

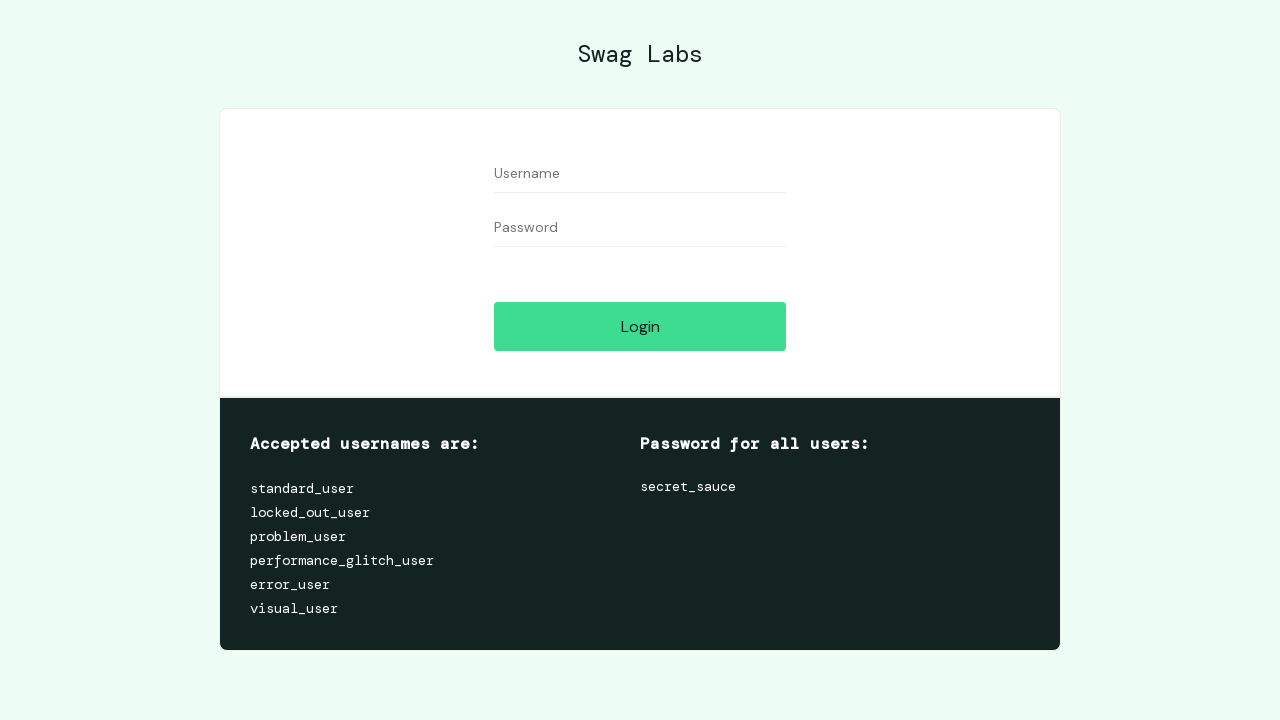

Set viewport size to 150x150
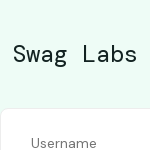

Clicked login button without entering username or password credentials at (75, 76) on [data-test='login-button']
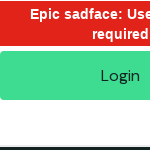

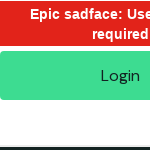